Tests auto-suggestive dropdown functionality by typing partial text, waiting for suggestions to appear, and selecting a specific option (Cambodia) from the dropdown list

Starting URL: https://rahulshettyacademy.com/dropdownsPractise/

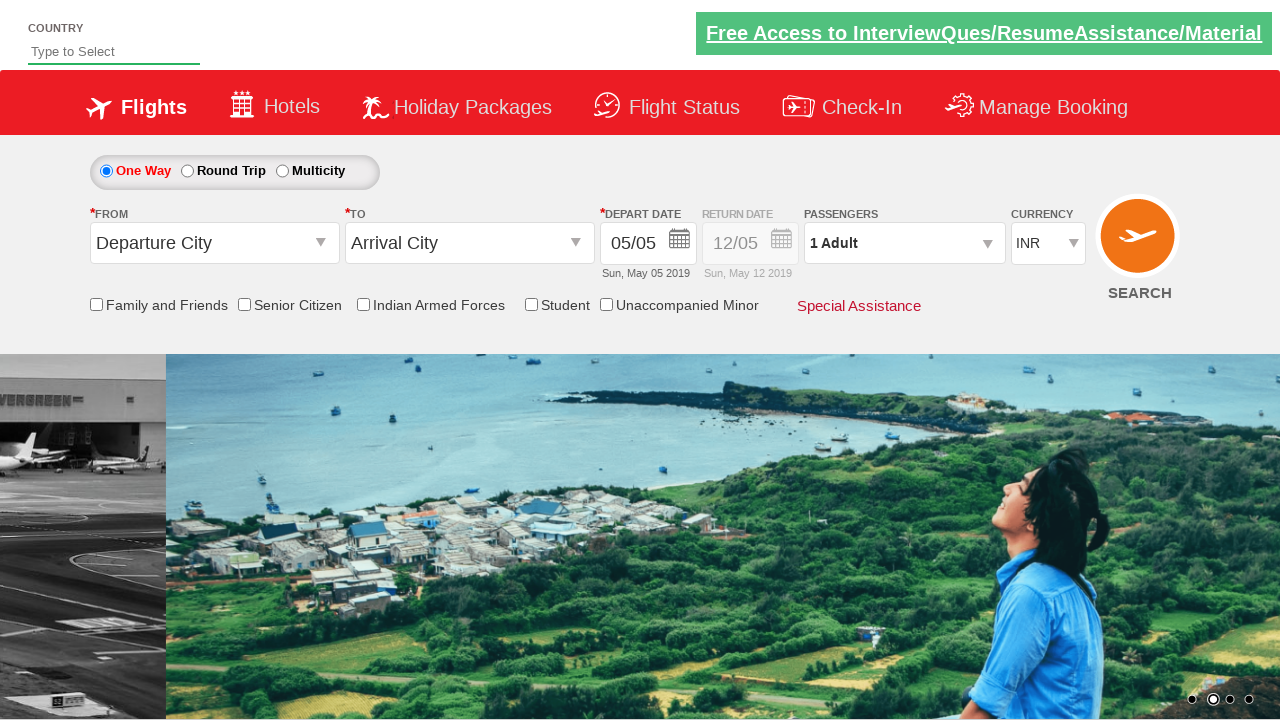

Typed 'am' in the auto-suggest input field on #autosuggest
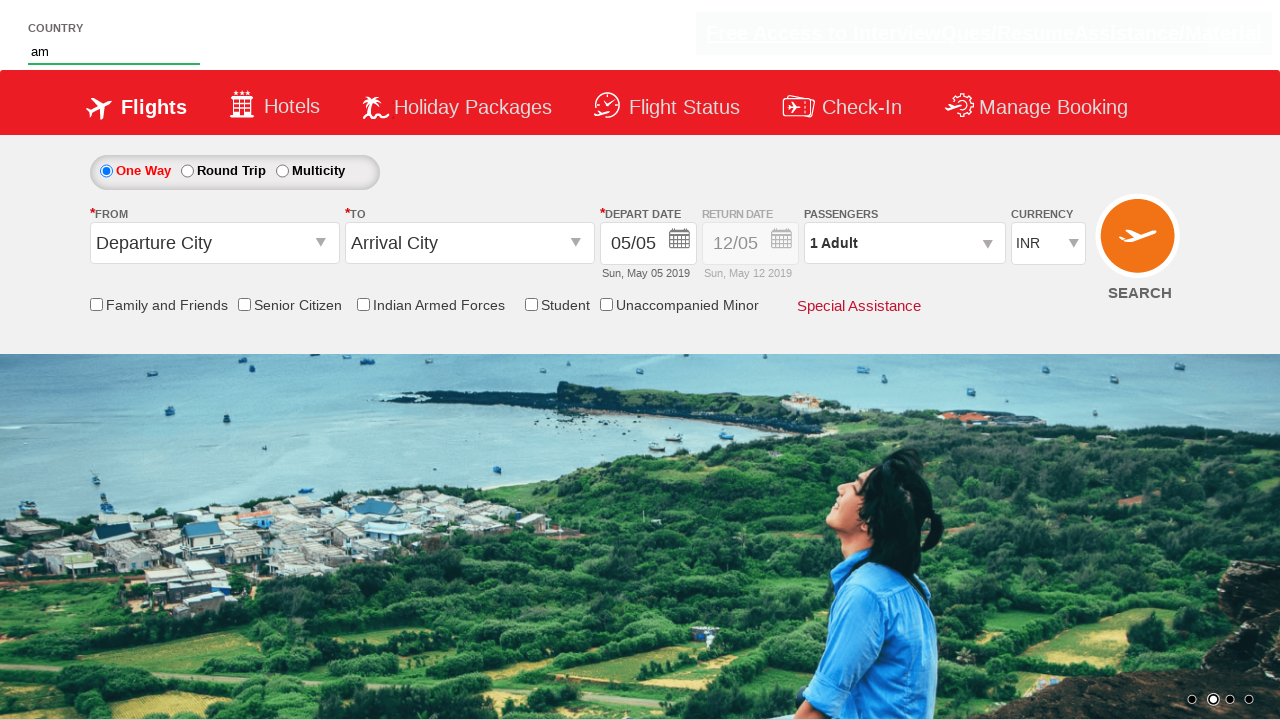

Dropdown suggestions appeared
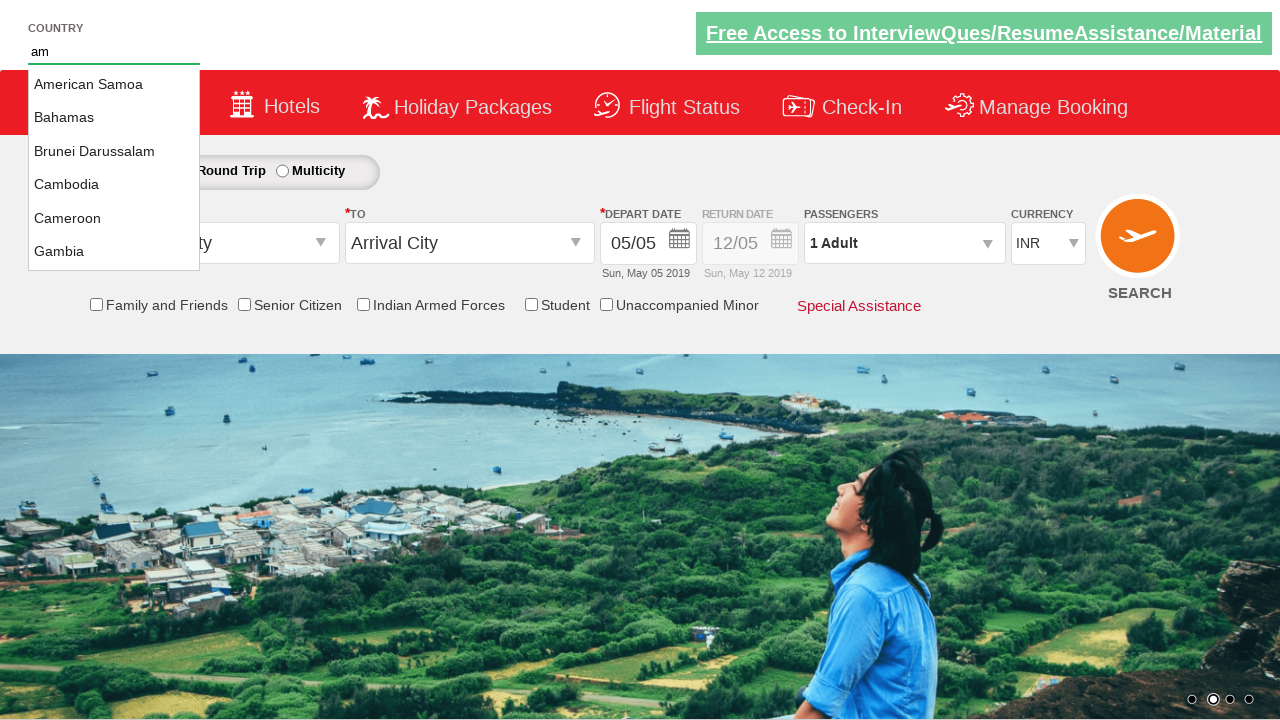

Retrieved all suggestion options from dropdown
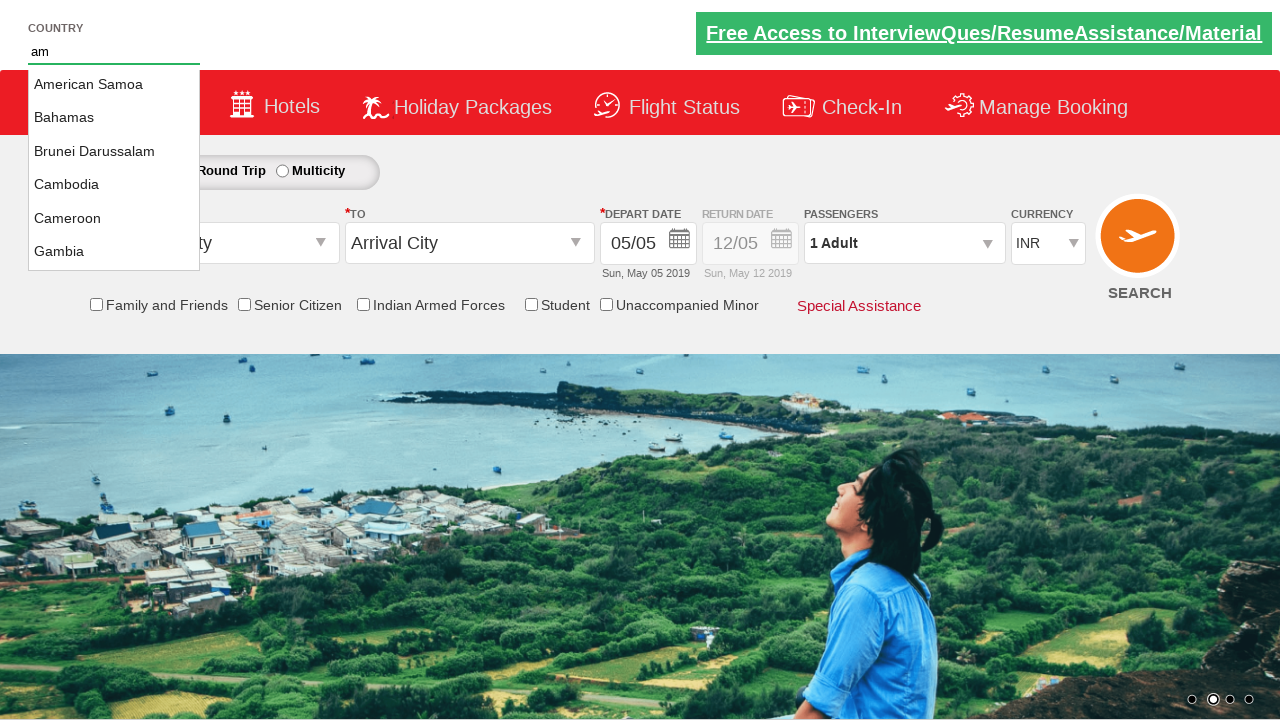

Selected 'Cambodia' from the dropdown list at (114, 185) on li.ui-menu-item a >> nth=3
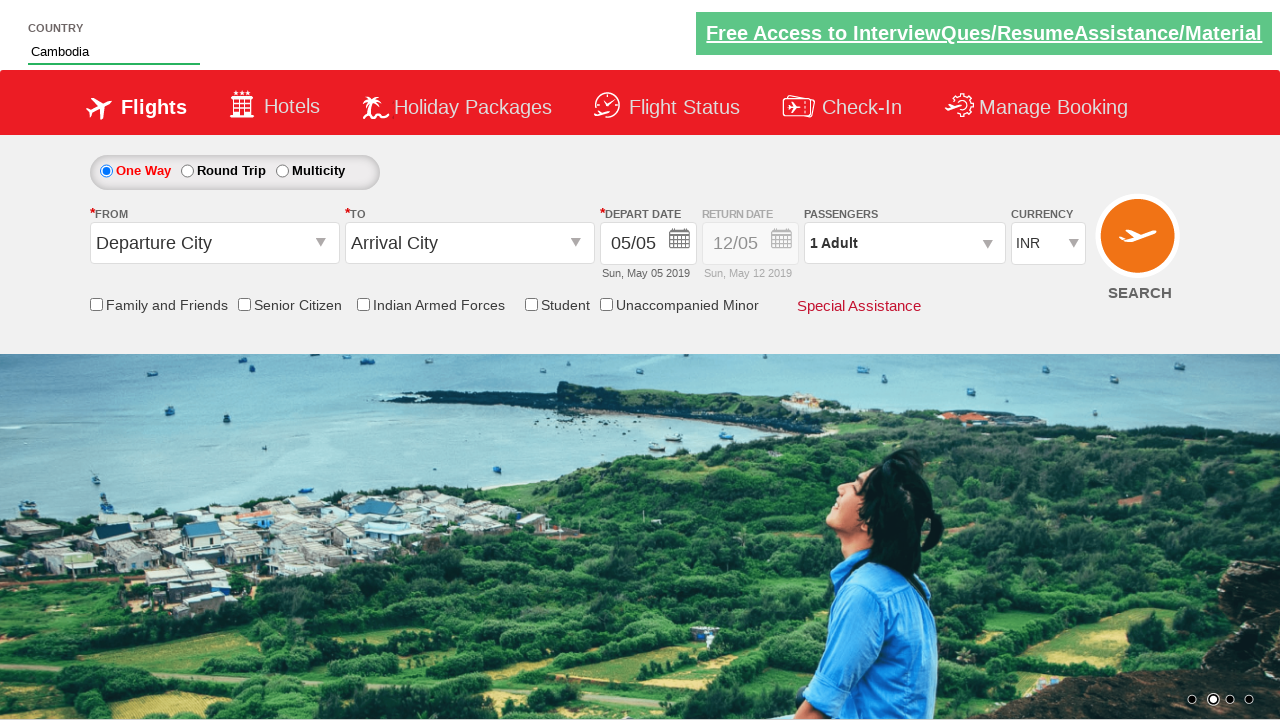

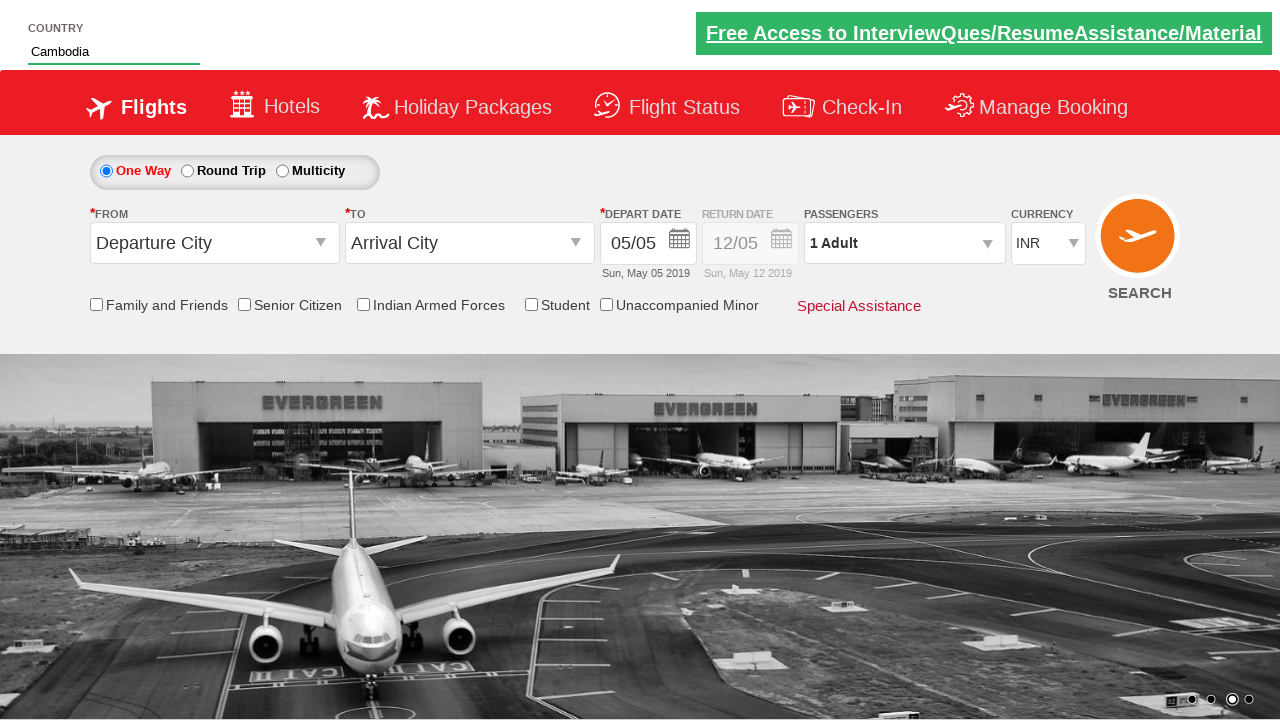